Tests a shopping game simulation by reading a shopping list from a table, adding products to cart by clicking buttons across multiple pages, and verifying the shopping was done correctly.

Starting URL: https://material.playwrightvn.com/games/001-di-cho.html

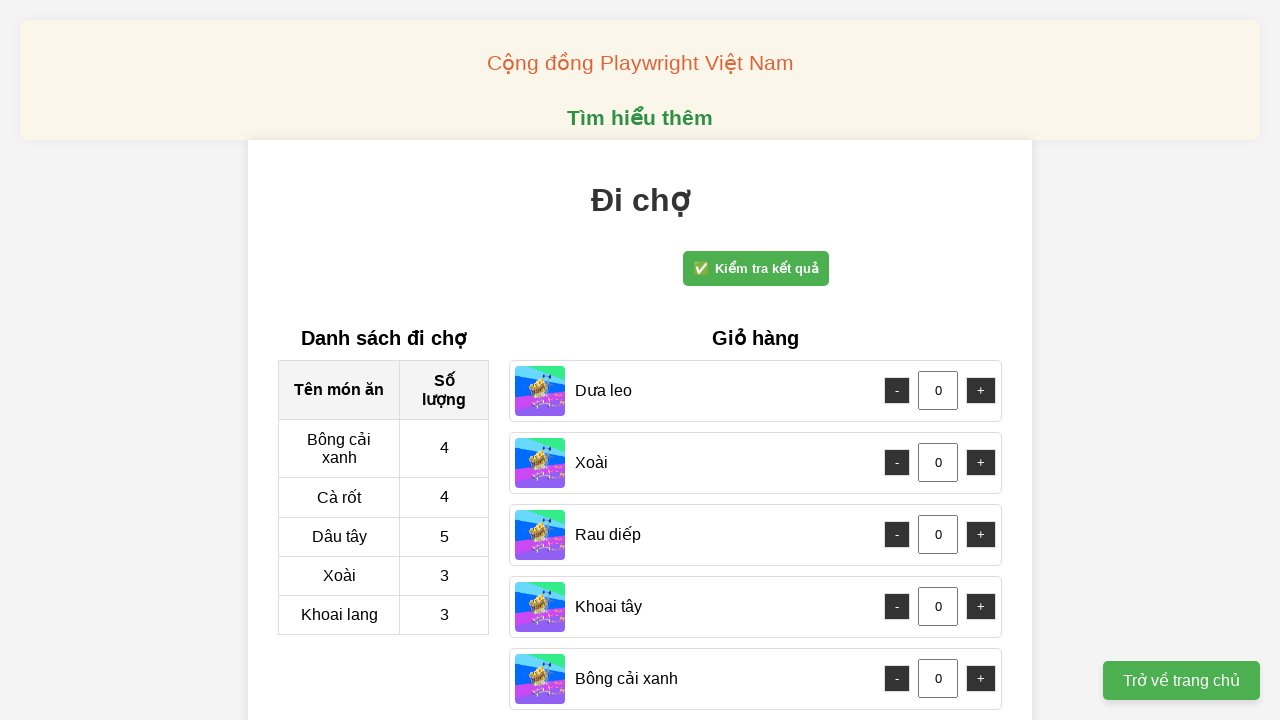

Retrieved shopping list from wishlist table
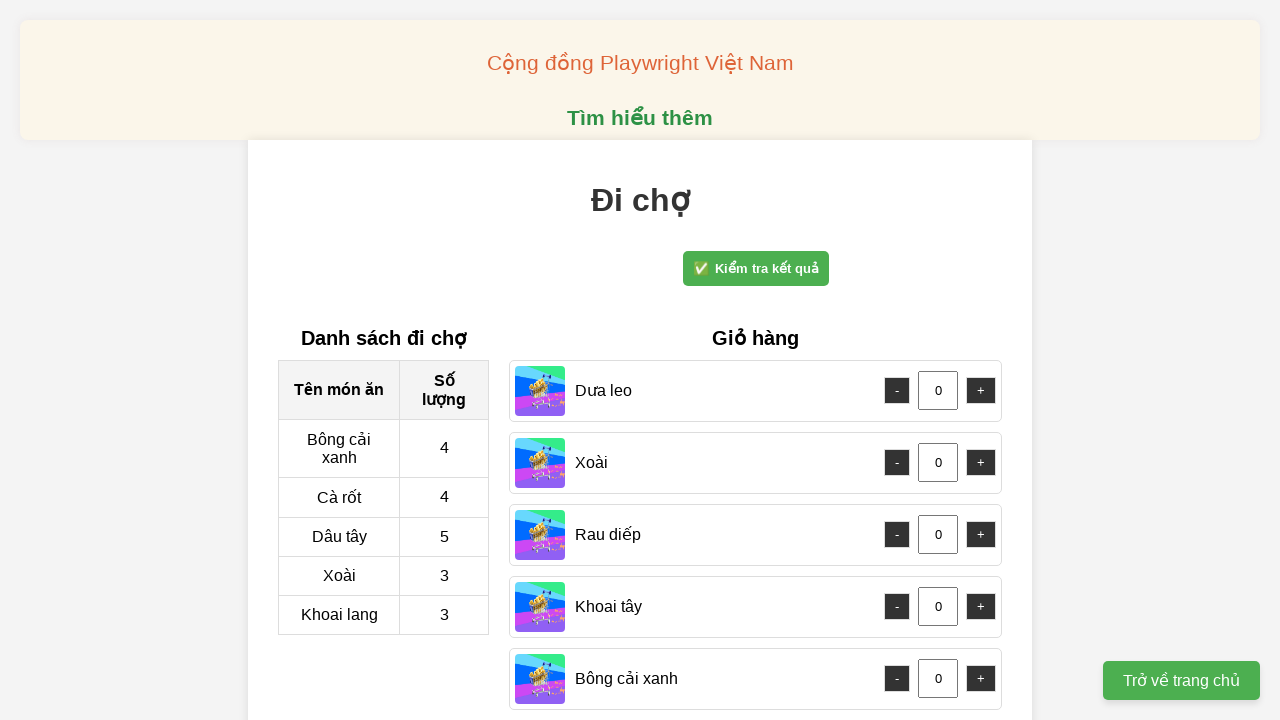

Clicked add button for product 'Bông cải xanh' at (897, 679) on #cart div:has-text("Bông cải xanh - +") >> internal:role=button >> nth=0
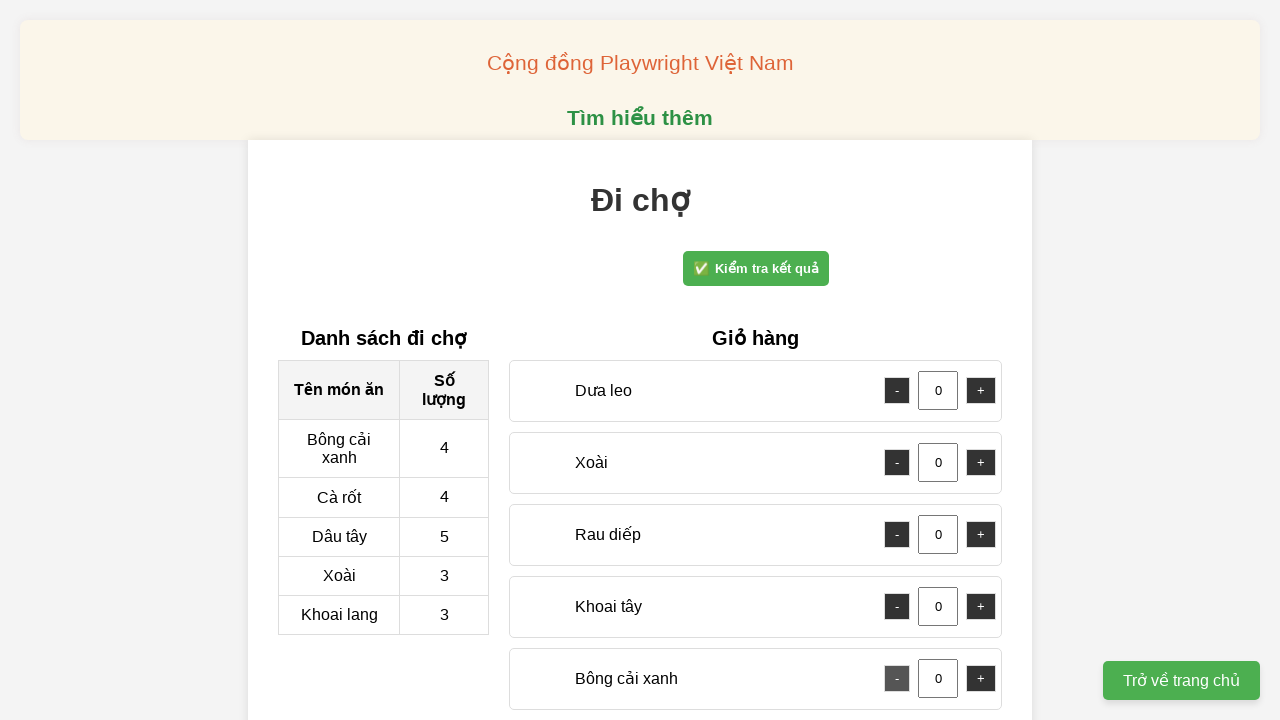

Clicked add button for product 'Bông cải xanh' at (897, 679) on #cart div:has-text("Bông cải xanh - +") >> internal:role=button >> nth=0
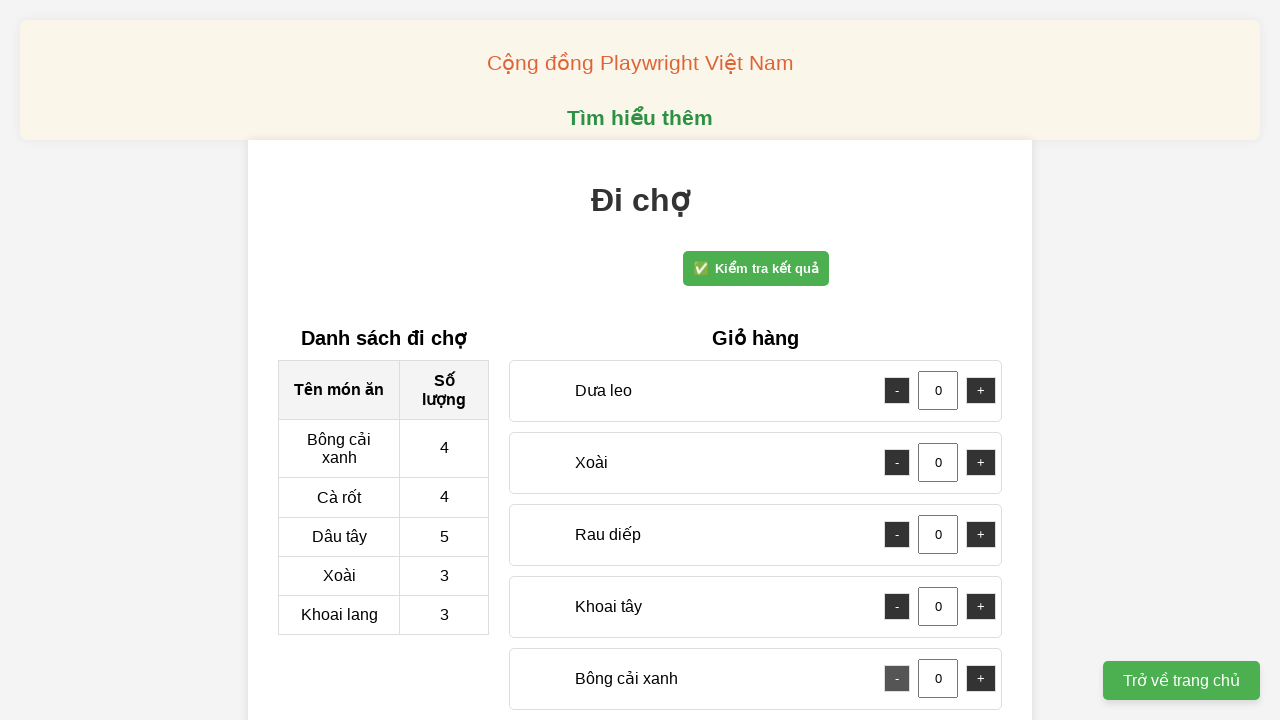

Clicked add button for product 'Bông cải xanh' at (897, 679) on #cart div:has-text("Bông cải xanh - +") >> internal:role=button >> nth=0
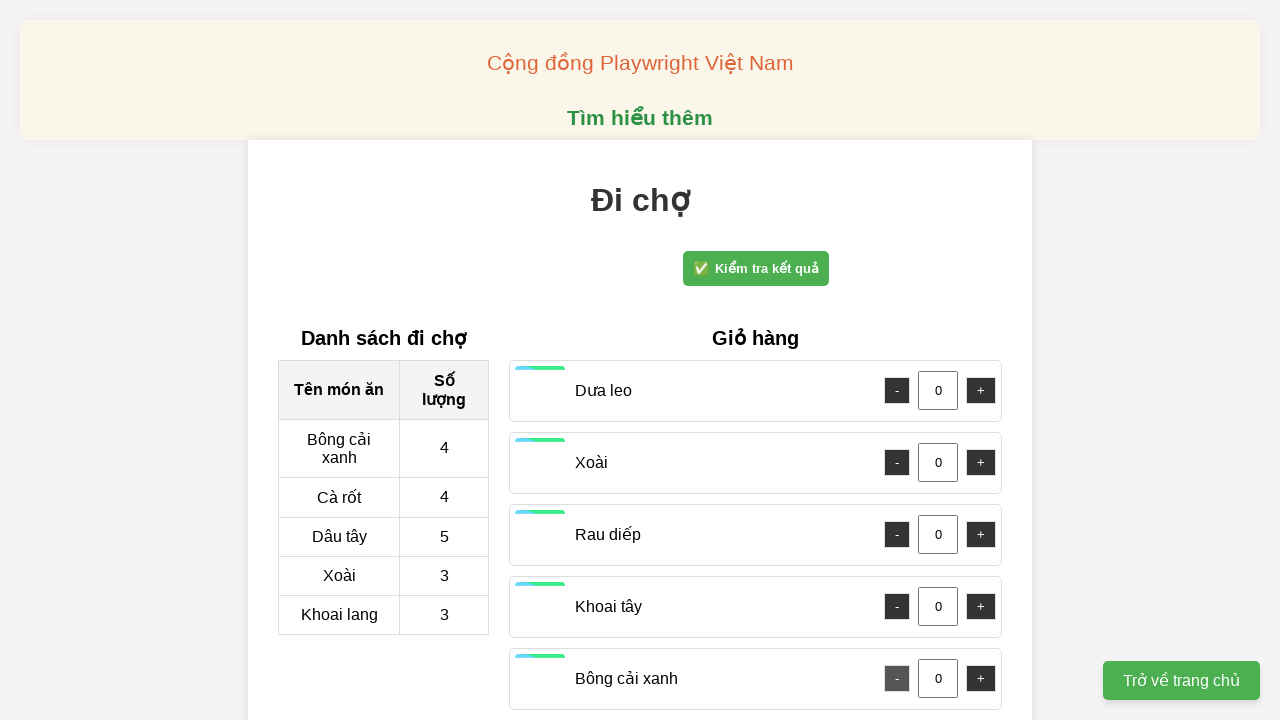

Clicked add button for product 'Bông cải xanh' at (897, 679) on #cart div:has-text("Bông cải xanh - +") >> internal:role=button >> nth=0
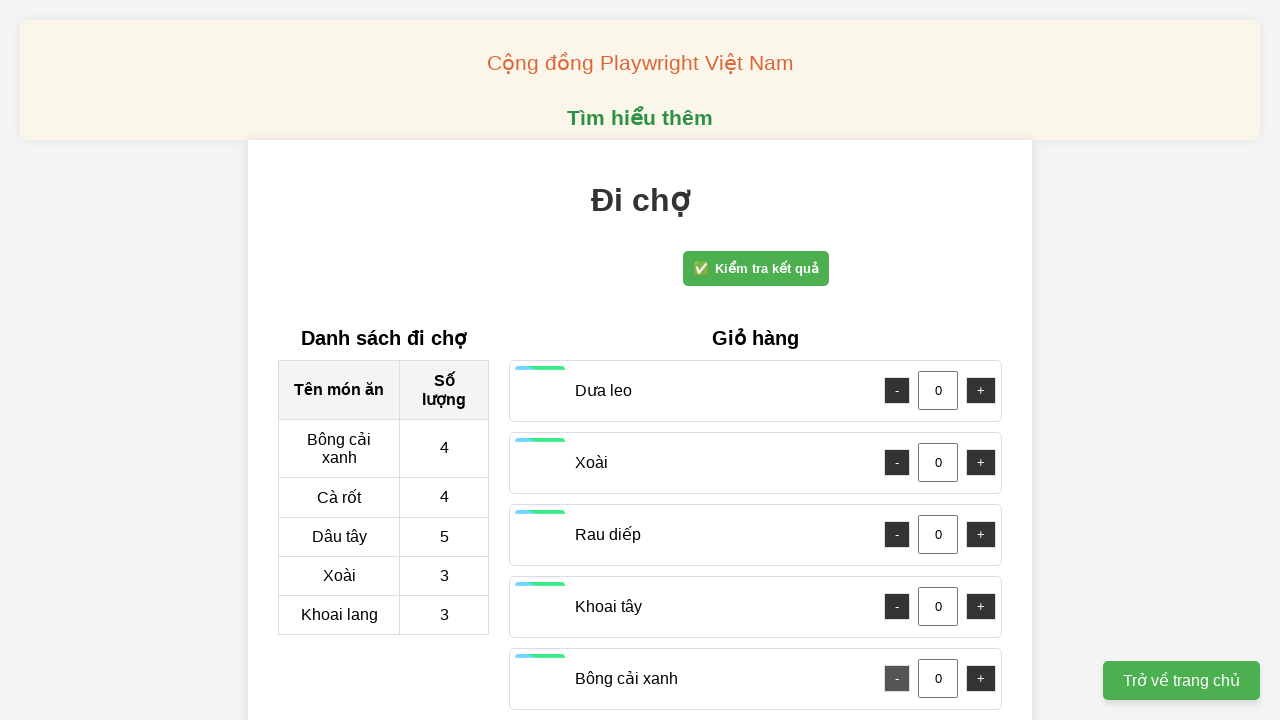

Clicked add button for product 'Xoài' at (897, 463) on #cart div:has-text("Xoài - +") >> internal:role=button >> nth=0
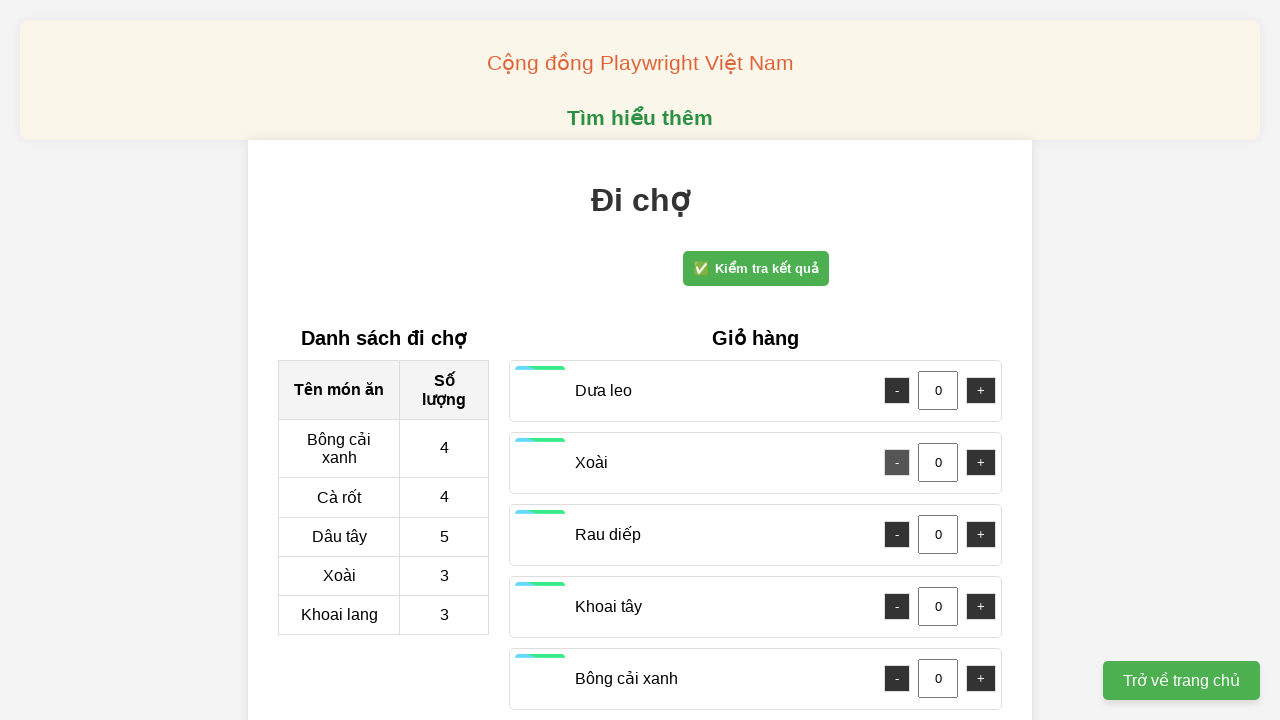

Clicked add button for product 'Xoài' at (897, 463) on #cart div:has-text("Xoài - +") >> internal:role=button >> nth=0
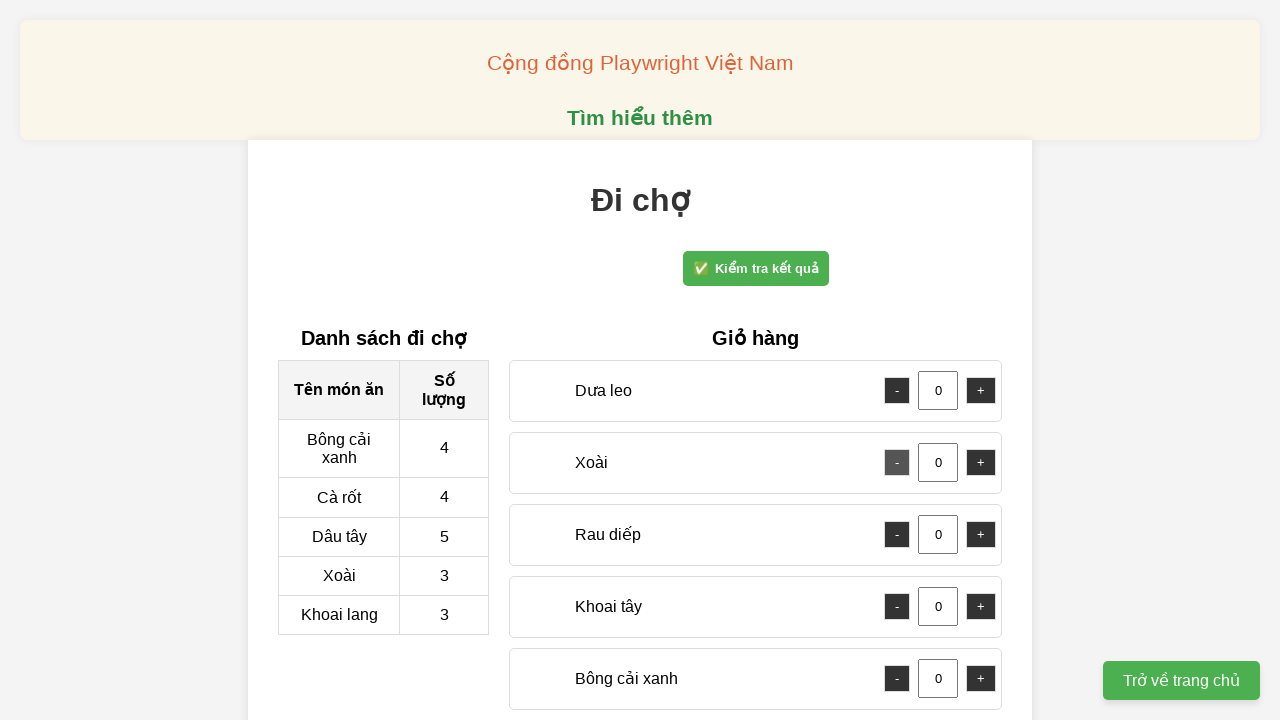

Clicked add button for product 'Xoài' at (897, 463) on #cart div:has-text("Xoài - +") >> internal:role=button >> nth=0
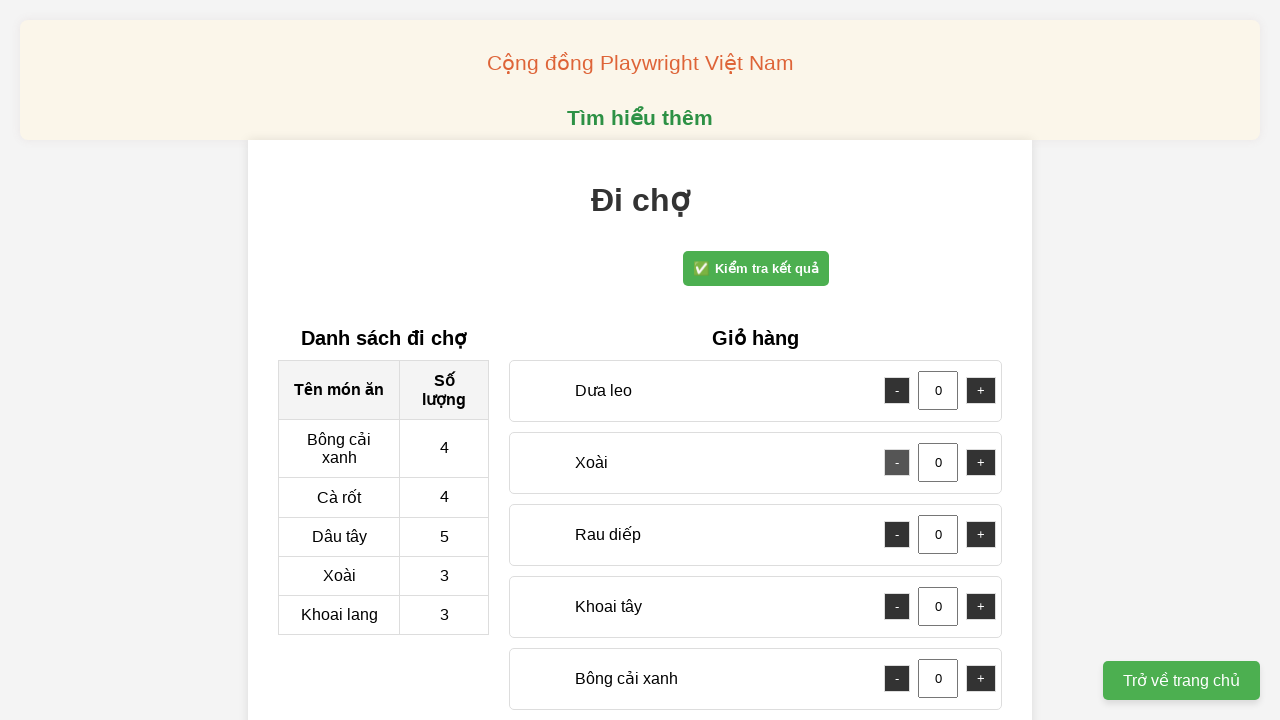

Clicked 'Next Page' button to continue shopping at (876, 657) on button:has-text("Trang sau")
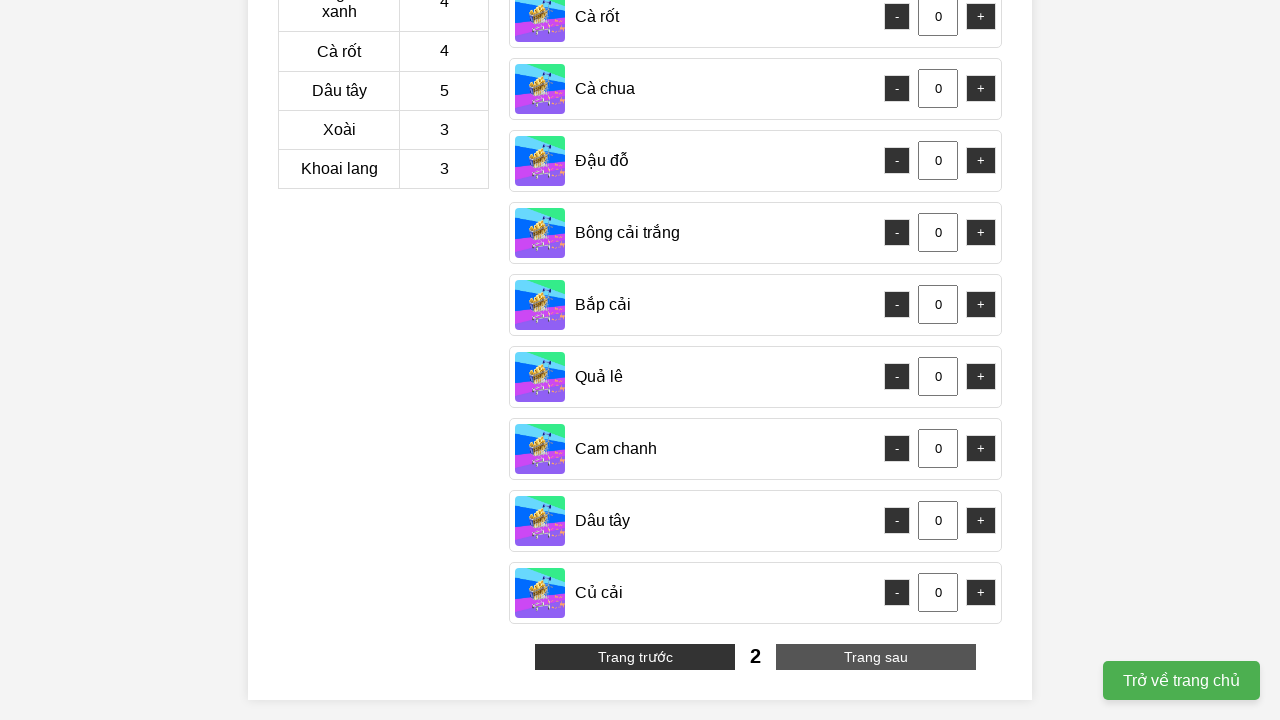

Clicked add button for product 'Cà rốt' at (897, 17) on #cart div:has-text("Cà rốt - +") >> internal:role=button >> nth=0
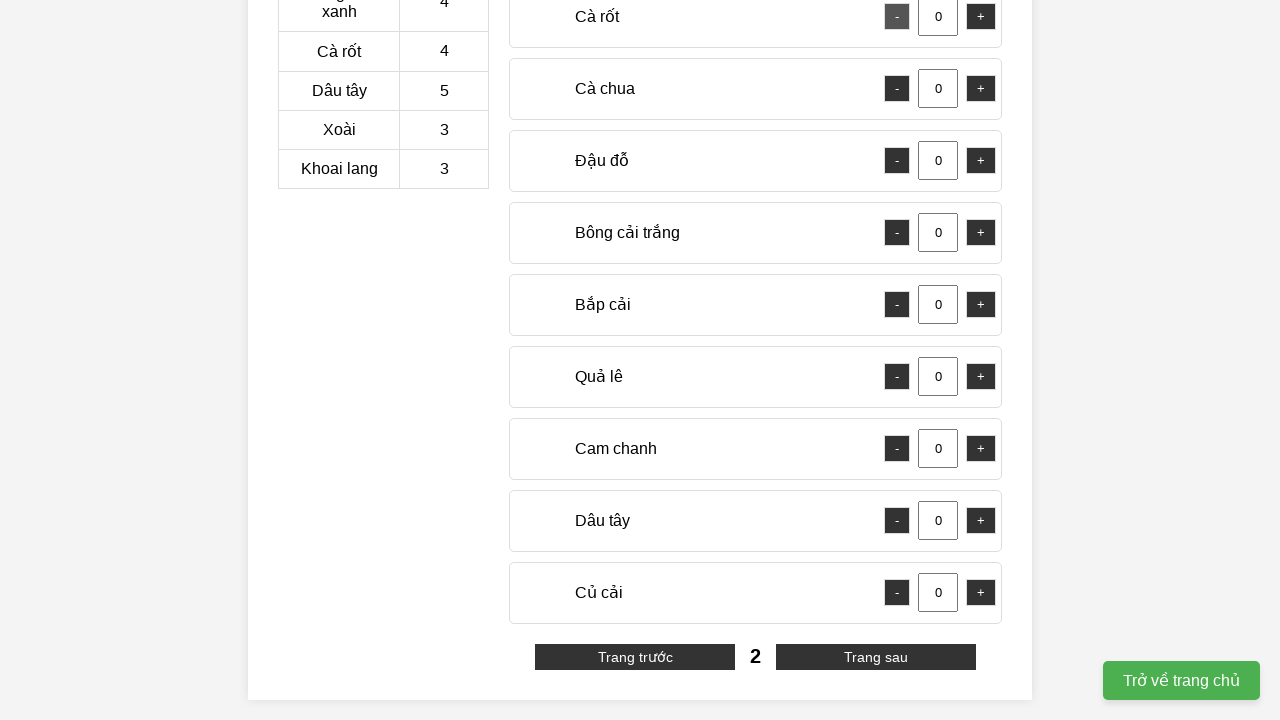

Clicked add button for product 'Cà rốt' at (897, 17) on #cart div:has-text("Cà rốt - +") >> internal:role=button >> nth=0
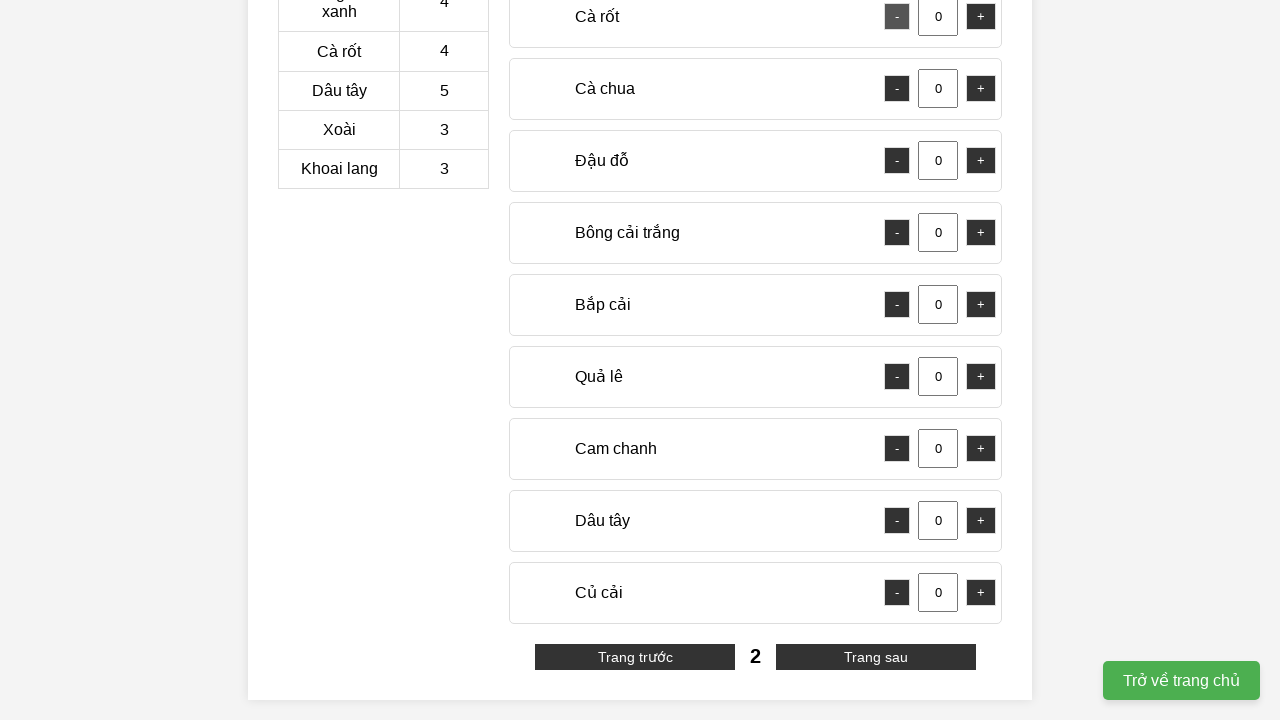

Clicked add button for product 'Cà rốt' at (897, 17) on #cart div:has-text("Cà rốt - +") >> internal:role=button >> nth=0
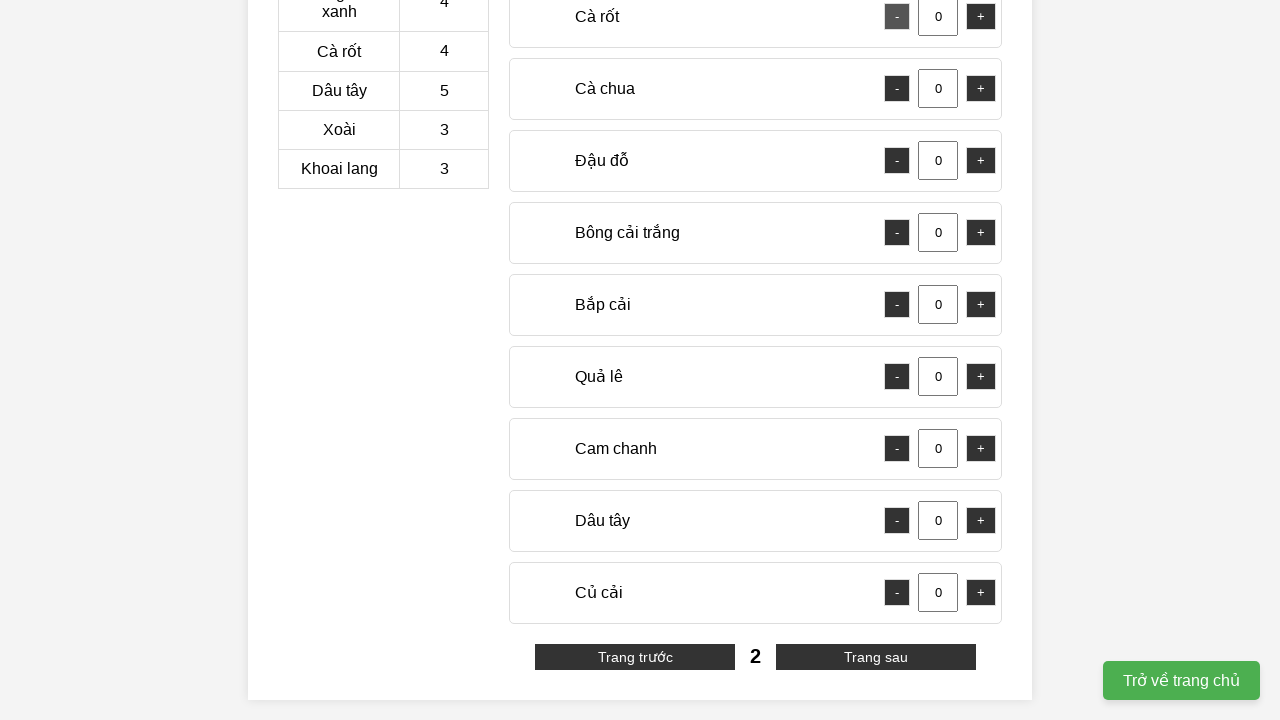

Clicked add button for product 'Cà rốt' at (897, 17) on #cart div:has-text("Cà rốt - +") >> internal:role=button >> nth=0
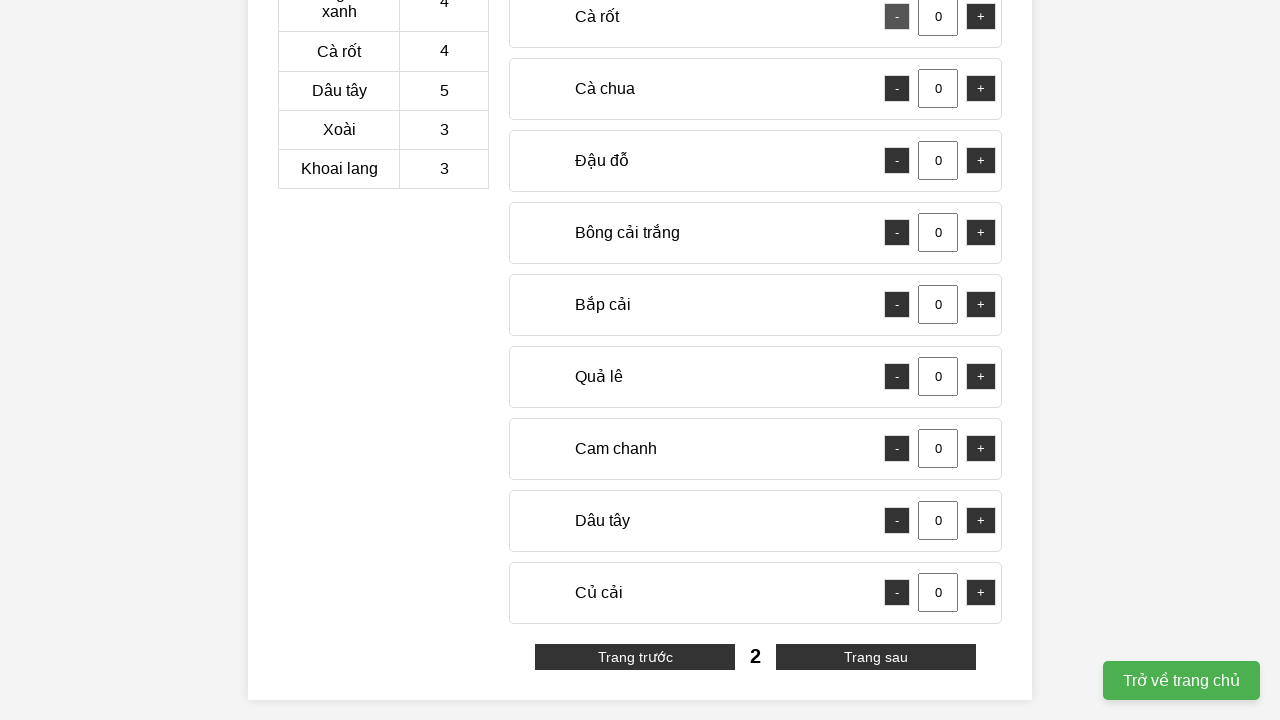

Clicked add button for product 'Dâu tây' at (897, 521) on #cart div:has-text("Dâu tây - +") >> internal:role=button >> nth=0
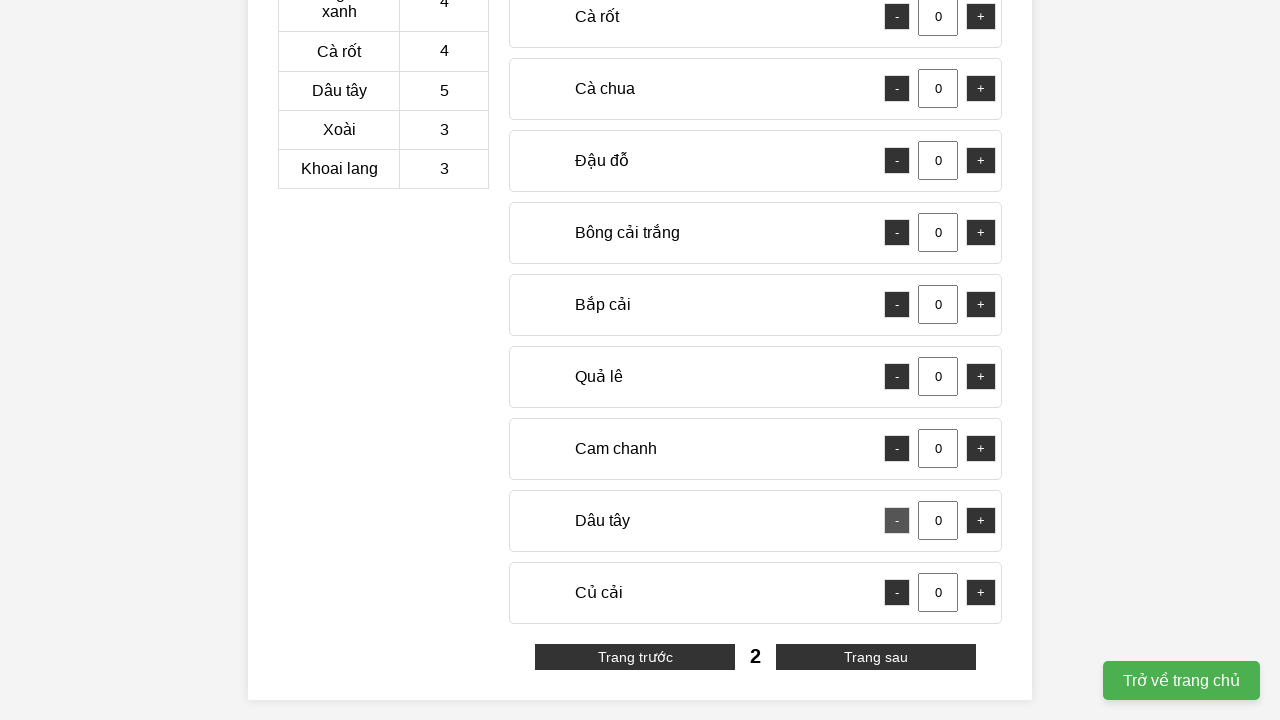

Clicked add button for product 'Dâu tây' at (897, 521) on #cart div:has-text("Dâu tây - +") >> internal:role=button >> nth=0
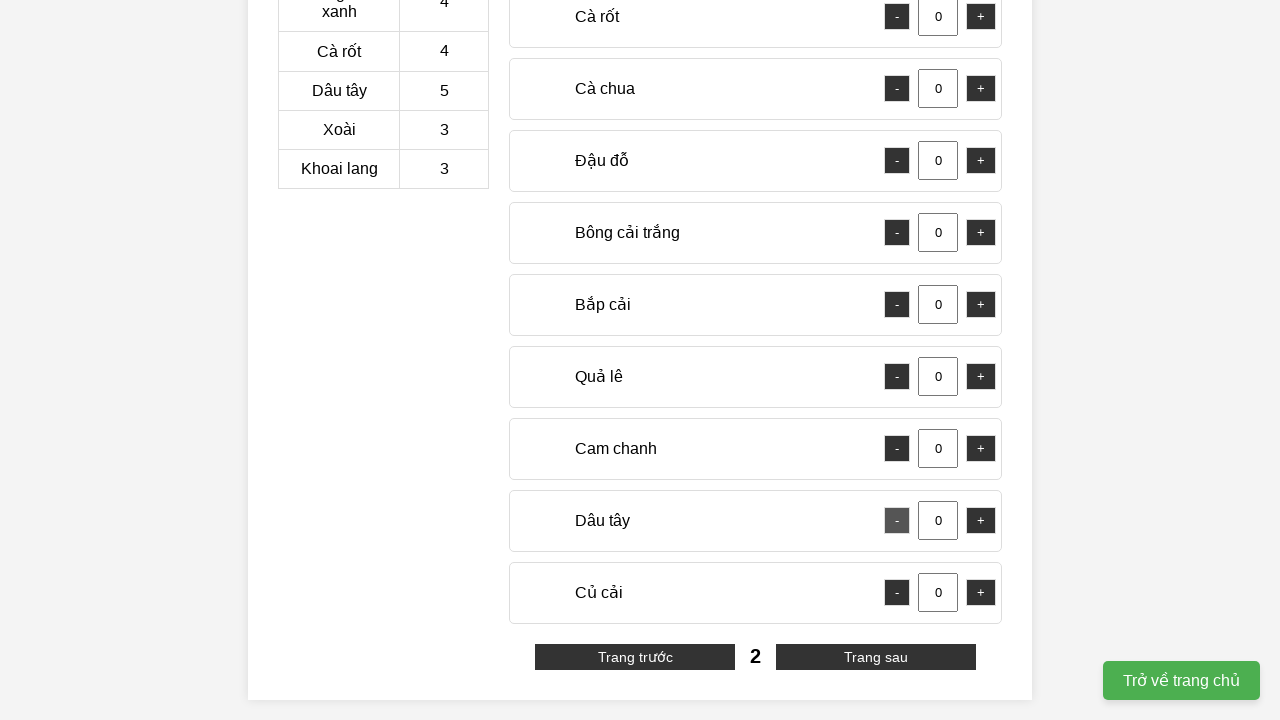

Clicked add button for product 'Dâu tây' at (897, 521) on #cart div:has-text("Dâu tây - +") >> internal:role=button >> nth=0
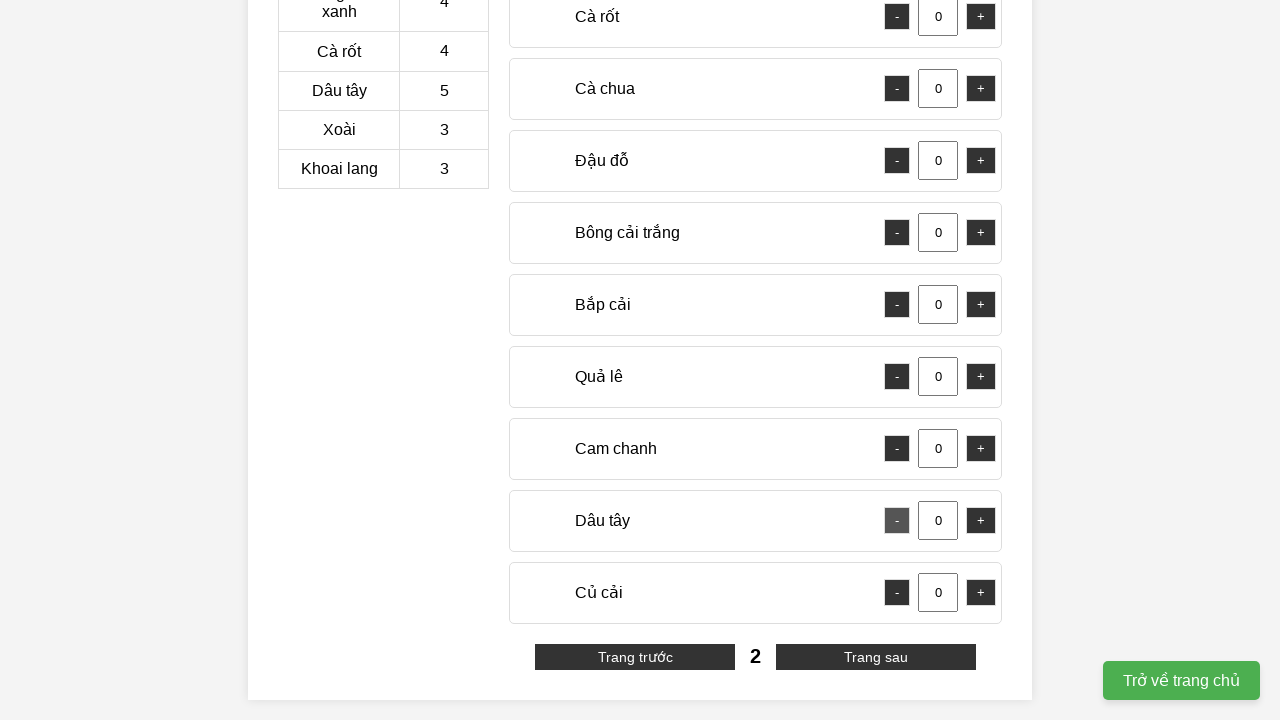

Clicked add button for product 'Dâu tây' at (897, 521) on #cart div:has-text("Dâu tây - +") >> internal:role=button >> nth=0
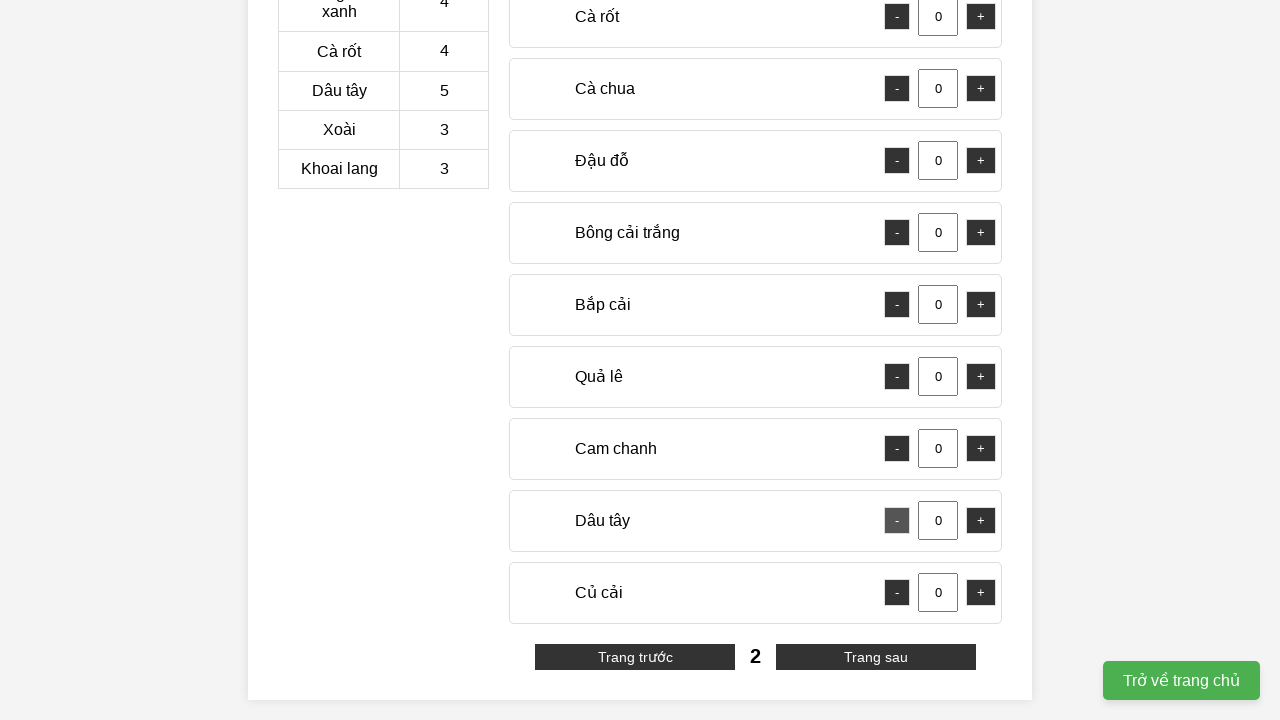

Clicked add button for product 'Dâu tây' at (897, 521) on #cart div:has-text("Dâu tây - +") >> internal:role=button >> nth=0
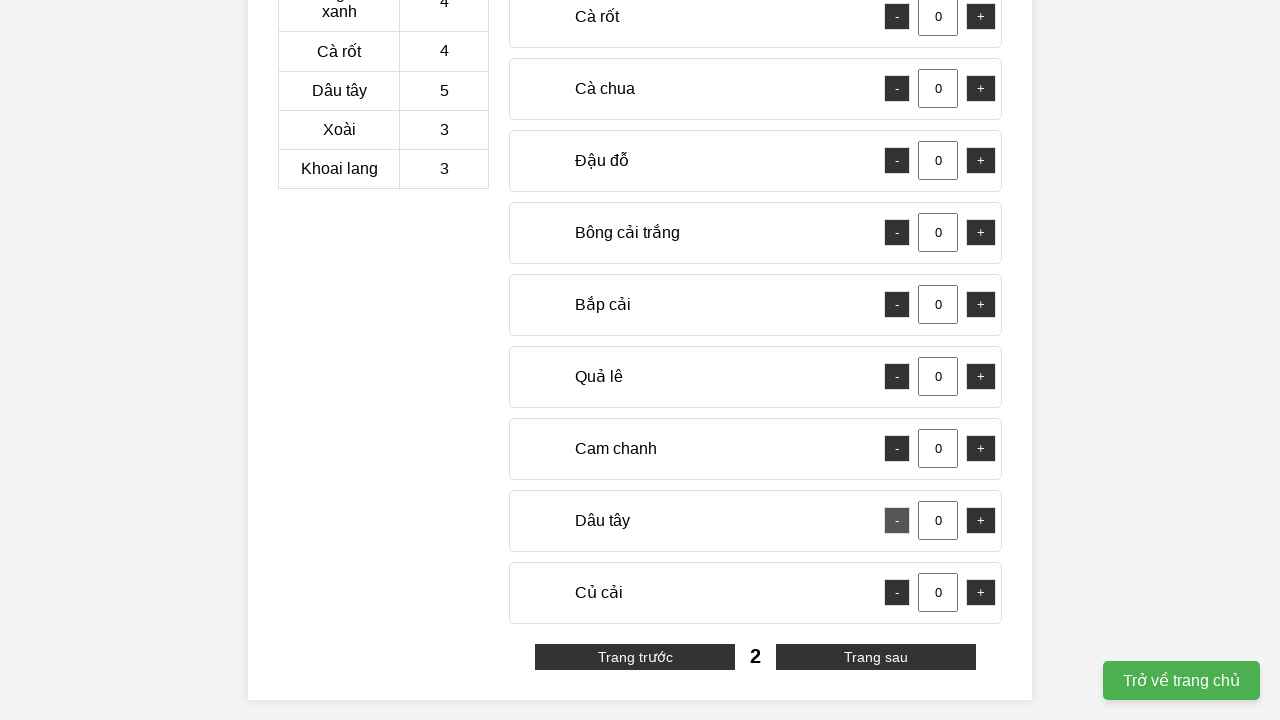

Clicked 'Next Page' button to continue shopping at (876, 657) on button:has-text("Trang sau")
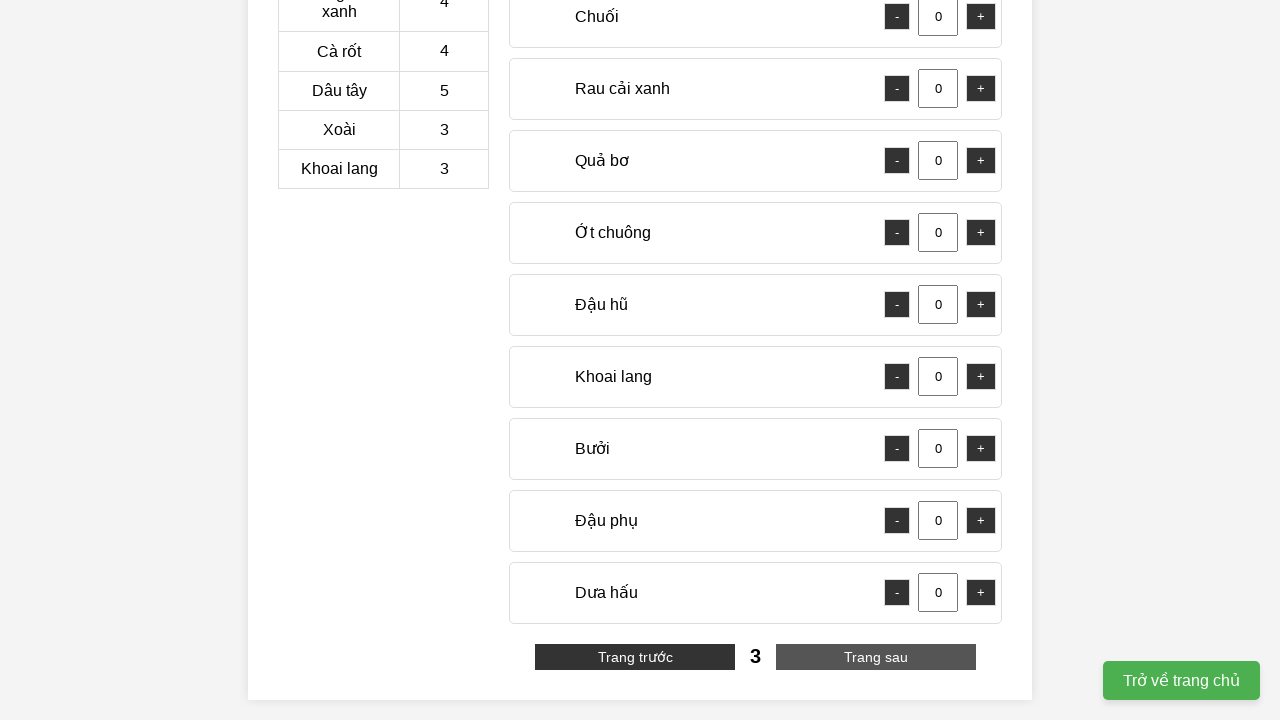

Clicked add button for product 'Khoai lang' at (897, 377) on #cart div:has-text("Khoai lang - +") >> internal:role=button >> nth=0
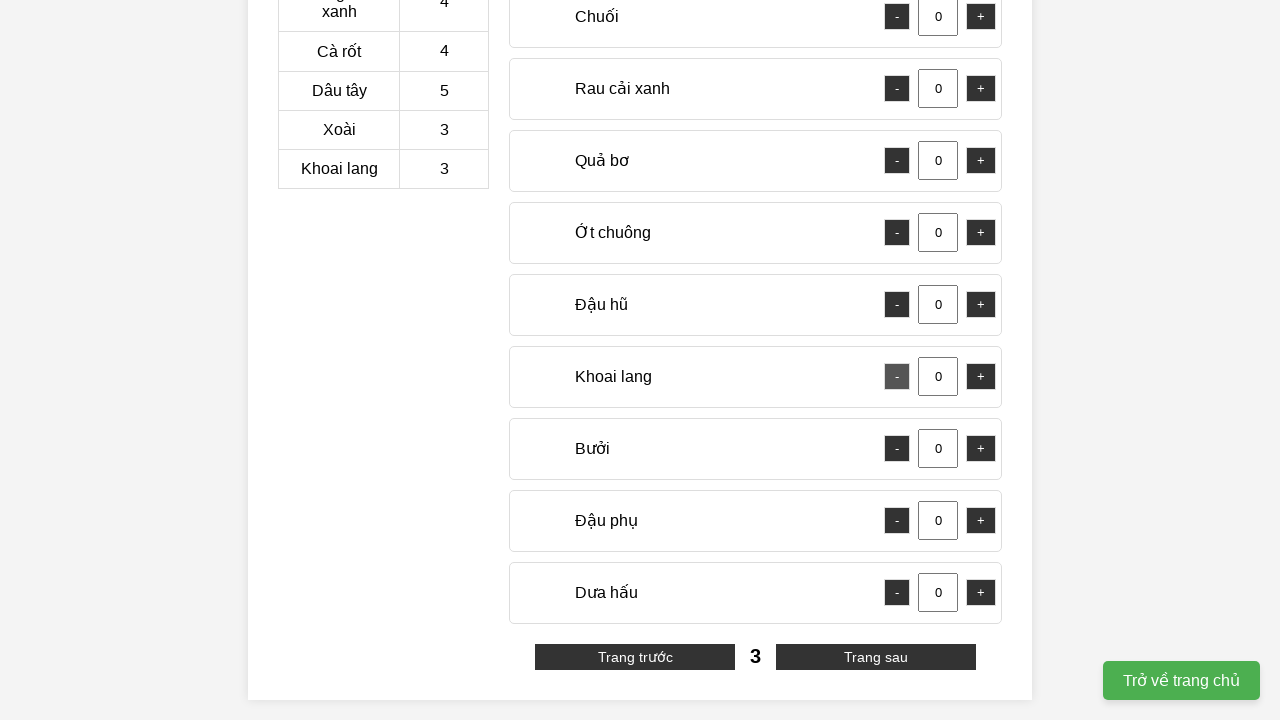

Clicked add button for product 'Khoai lang' at (897, 377) on #cart div:has-text("Khoai lang - +") >> internal:role=button >> nth=0
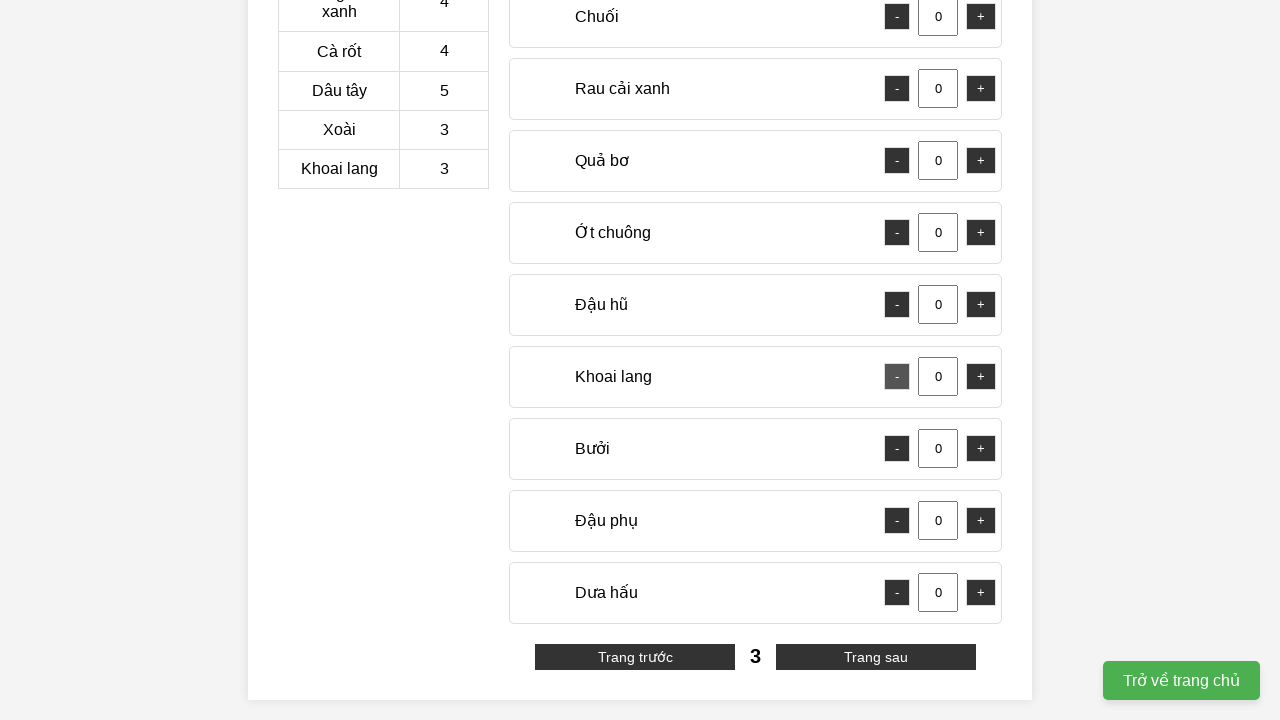

Clicked add button for product 'Khoai lang' at (897, 377) on #cart div:has-text("Khoai lang - +") >> internal:role=button >> nth=0
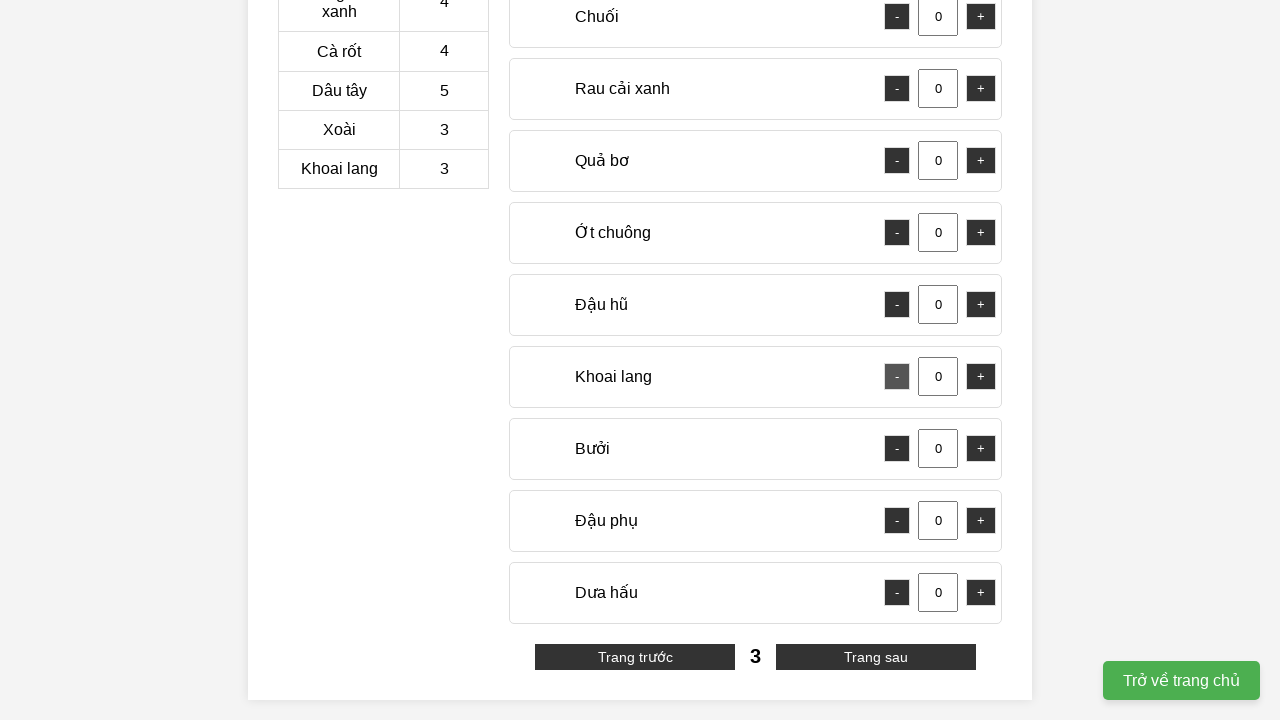

Completed shopping process - all items added to cart
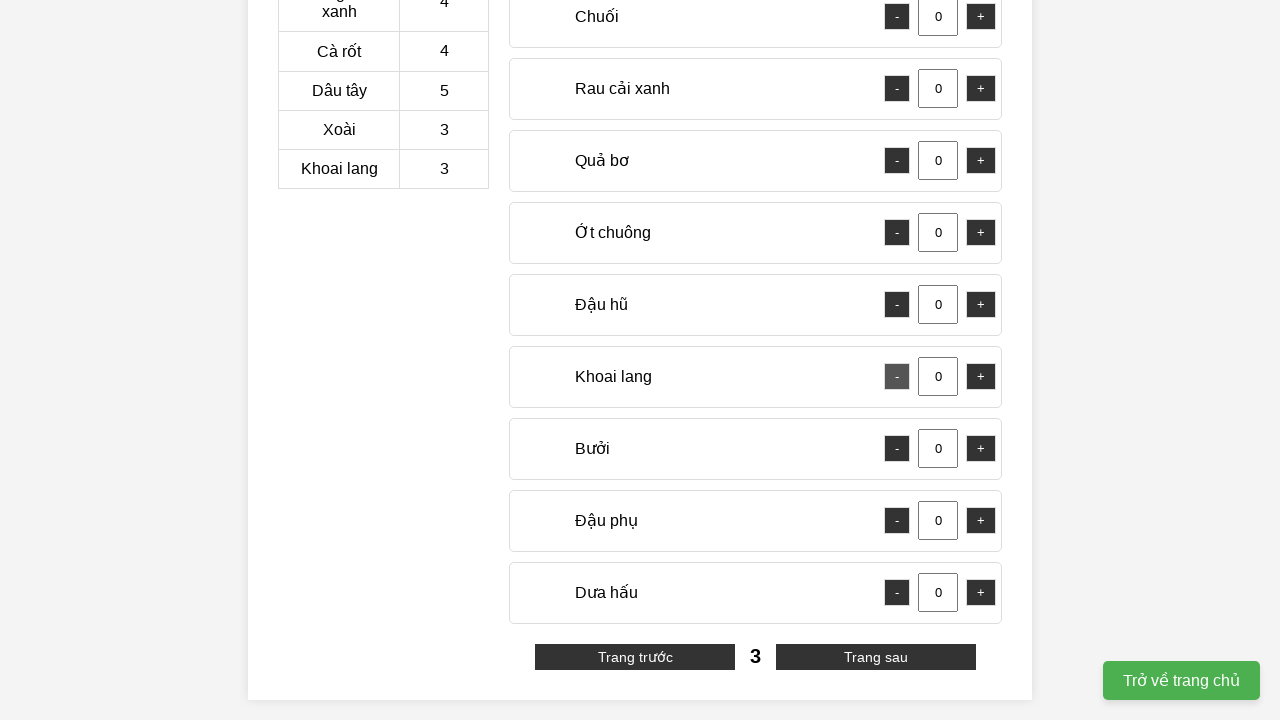

Set up dialog handler for result verification
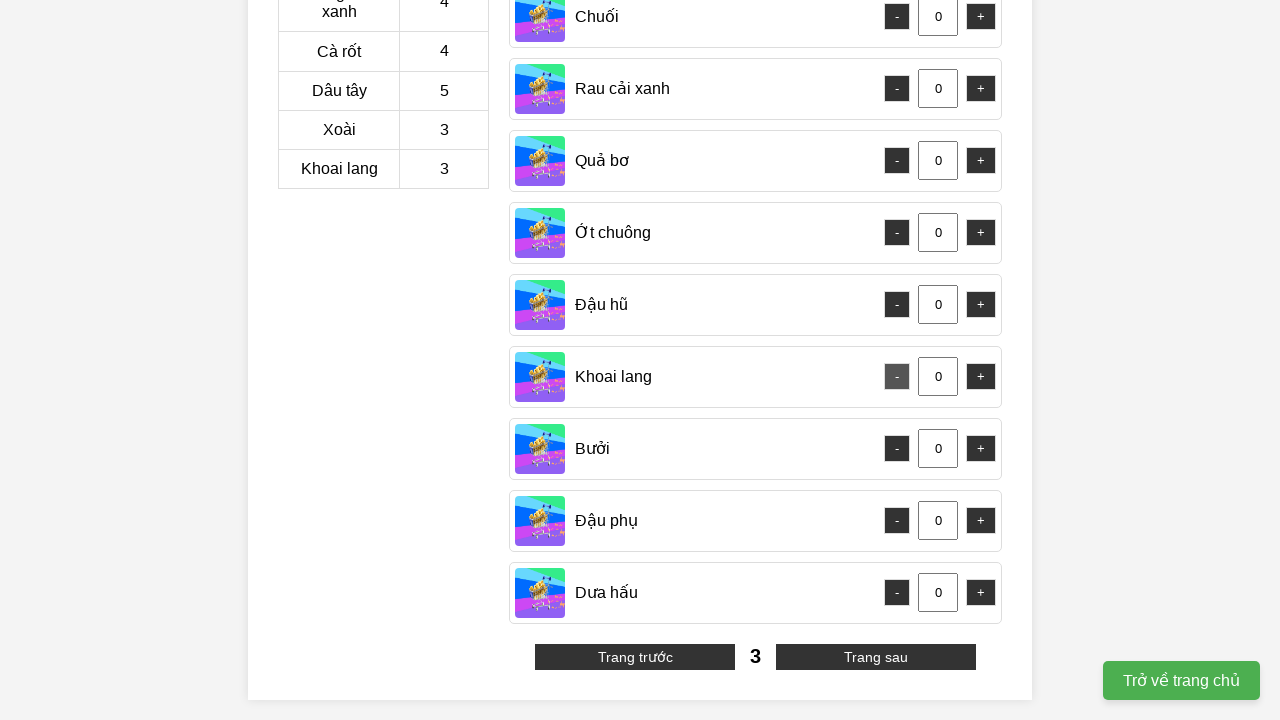

Accepted result verification dialog at (756, 268) on button.check-result >> internal:has-text="Ki\u1ec3m tra k\u1ebft qu\u1ea3"i
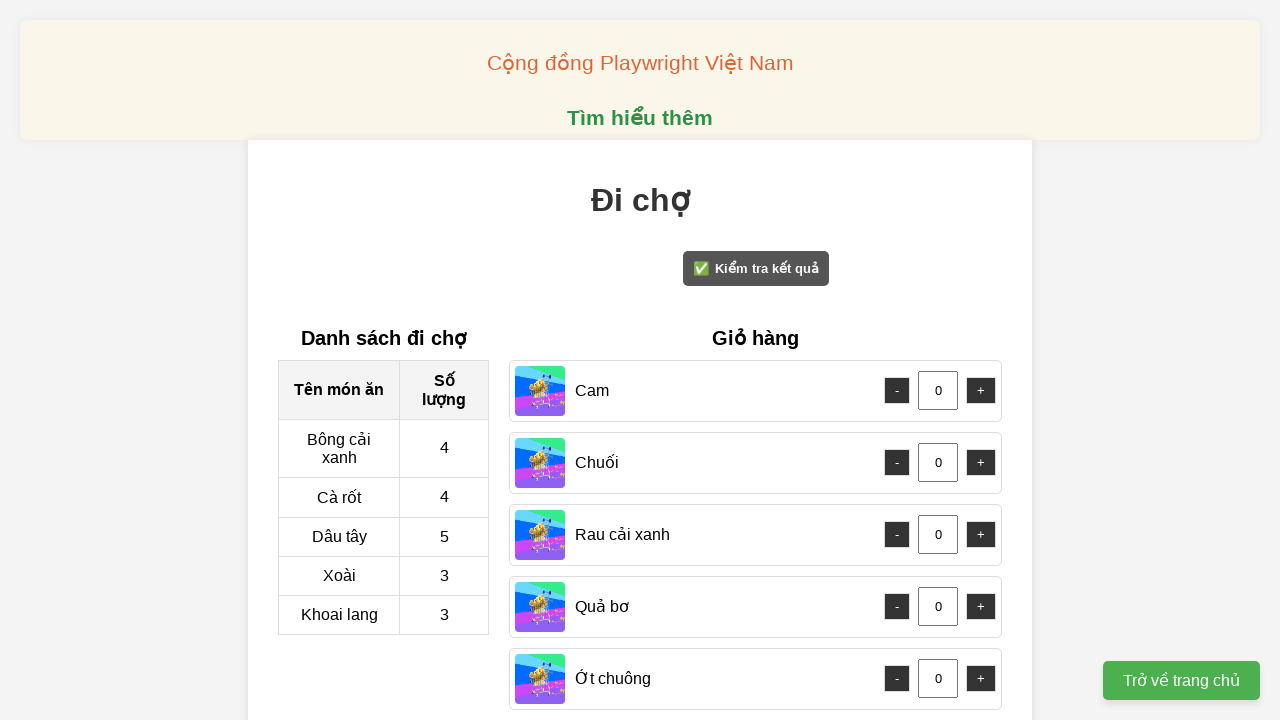

Clicked 'Check Result' button to verify shopping
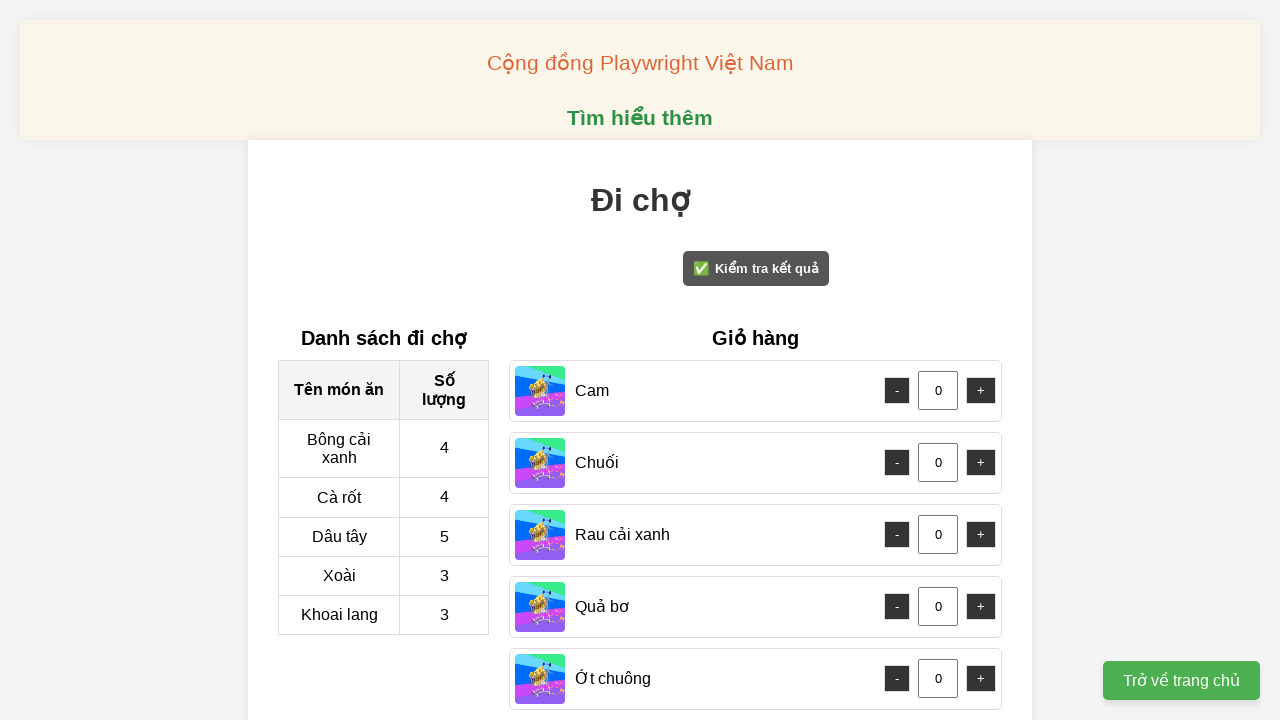

Waited for dialog handling to complete
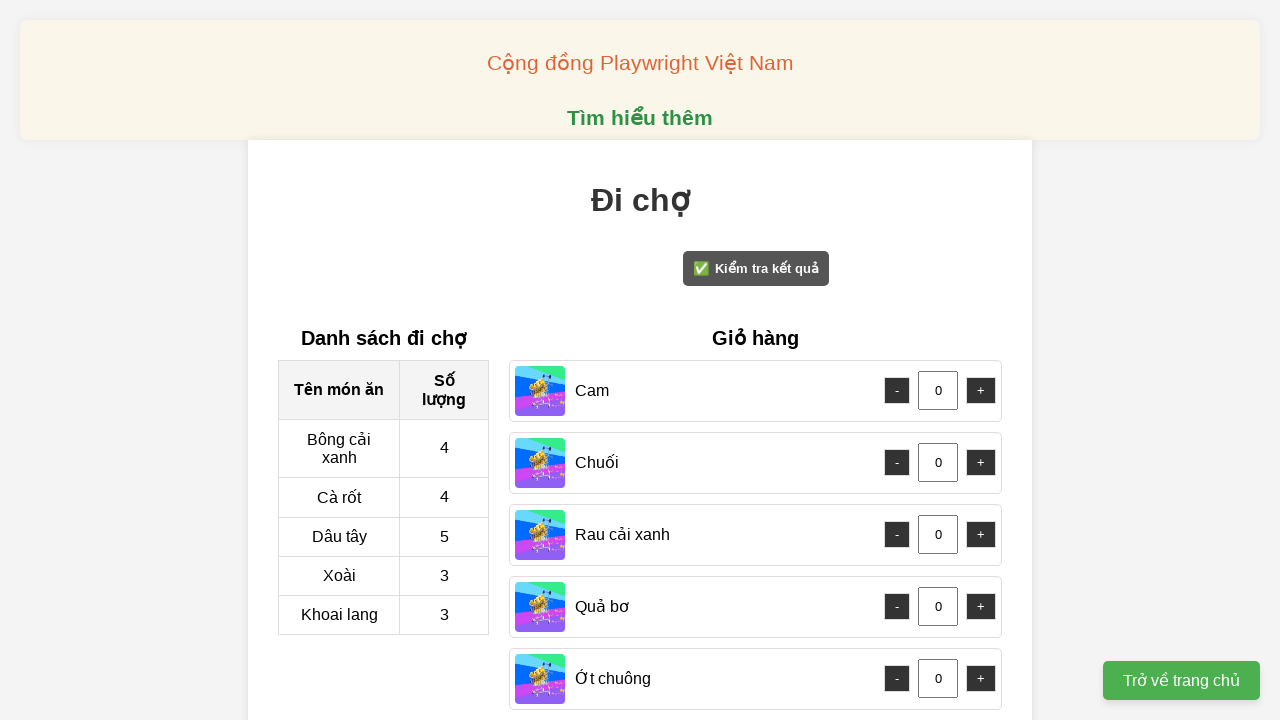

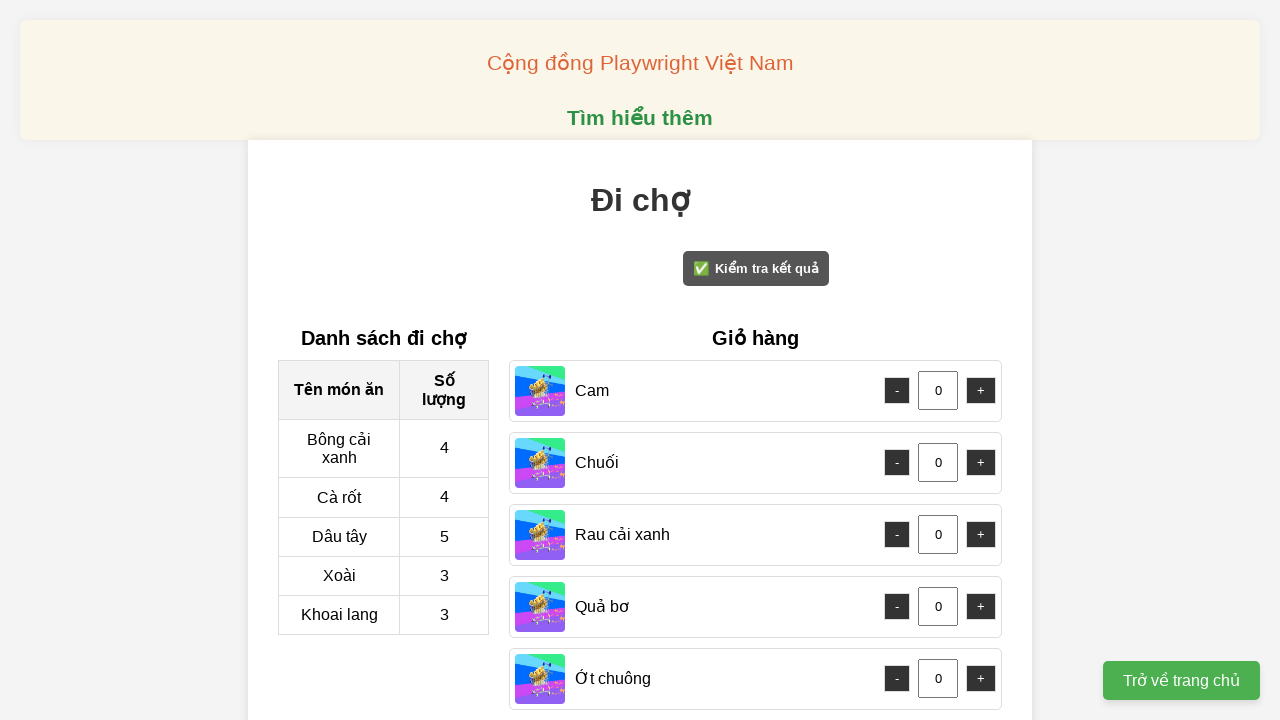